Tests filtering to display only active (non-completed) items

Starting URL: https://demo.playwright.dev/todomvc

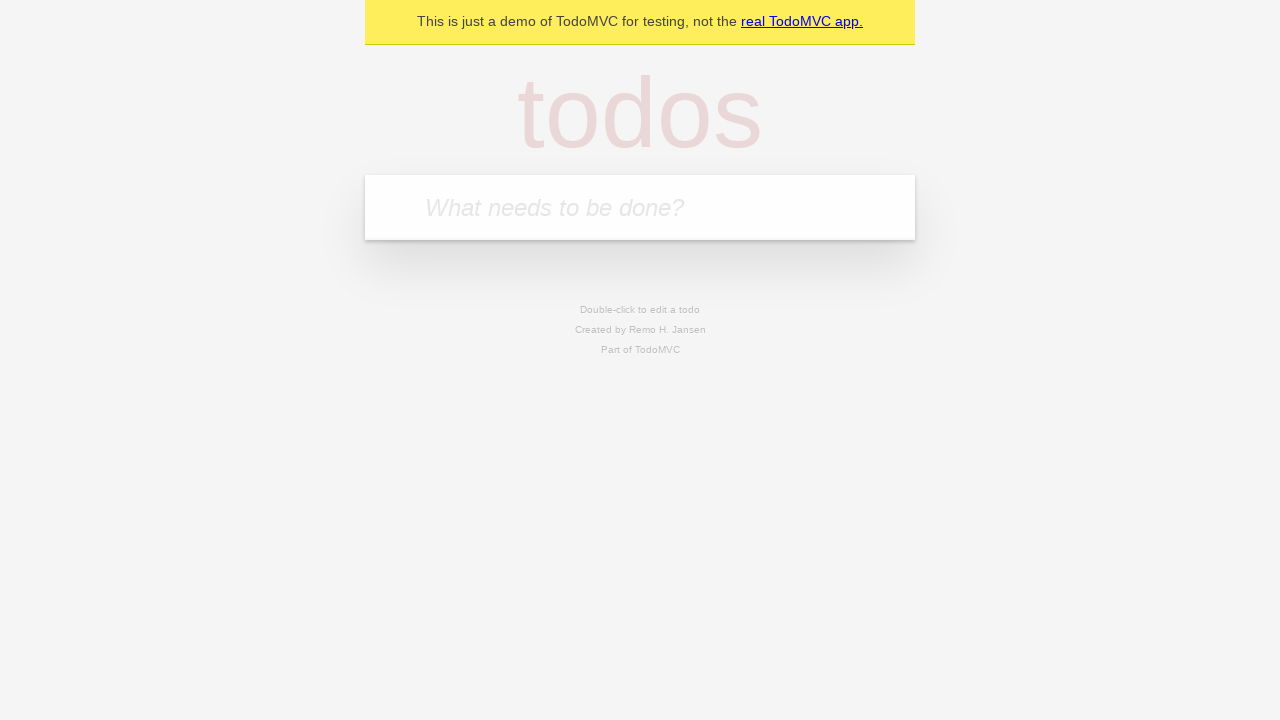

Filled todo input with 'buy some cheese' on internal:attr=[placeholder="What needs to be done?"i]
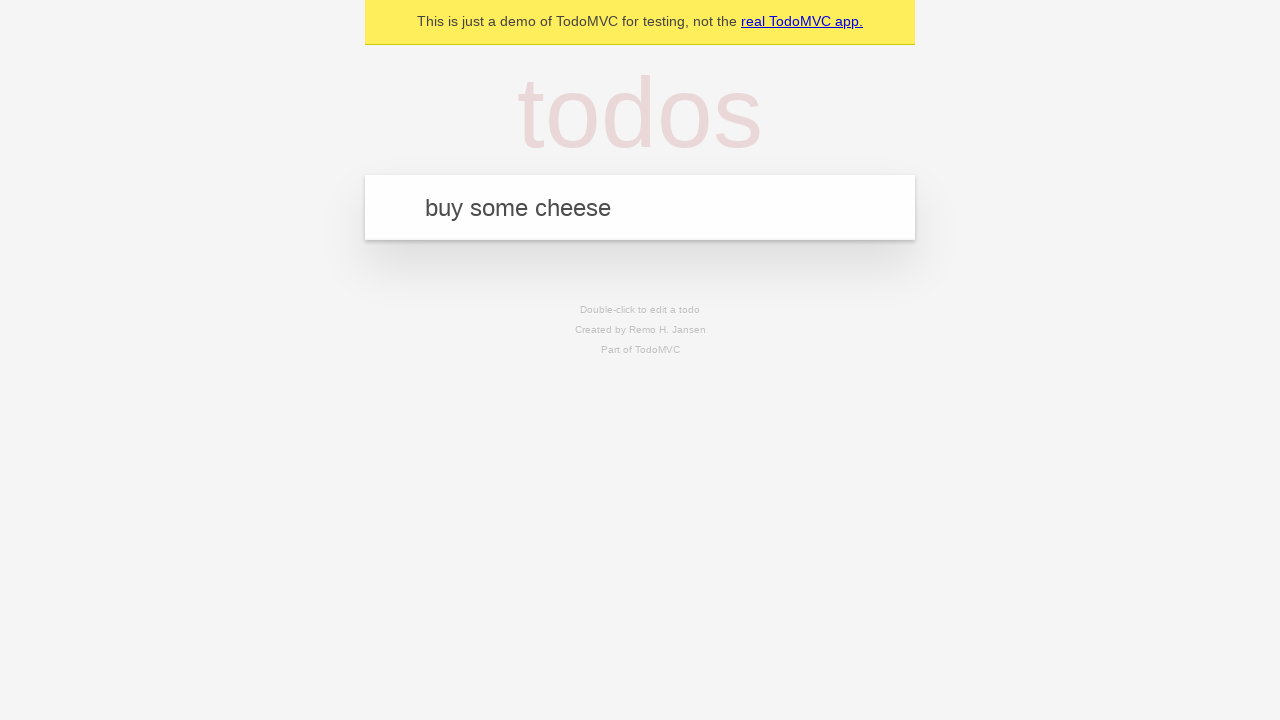

Pressed Enter to add first todo on internal:attr=[placeholder="What needs to be done?"i]
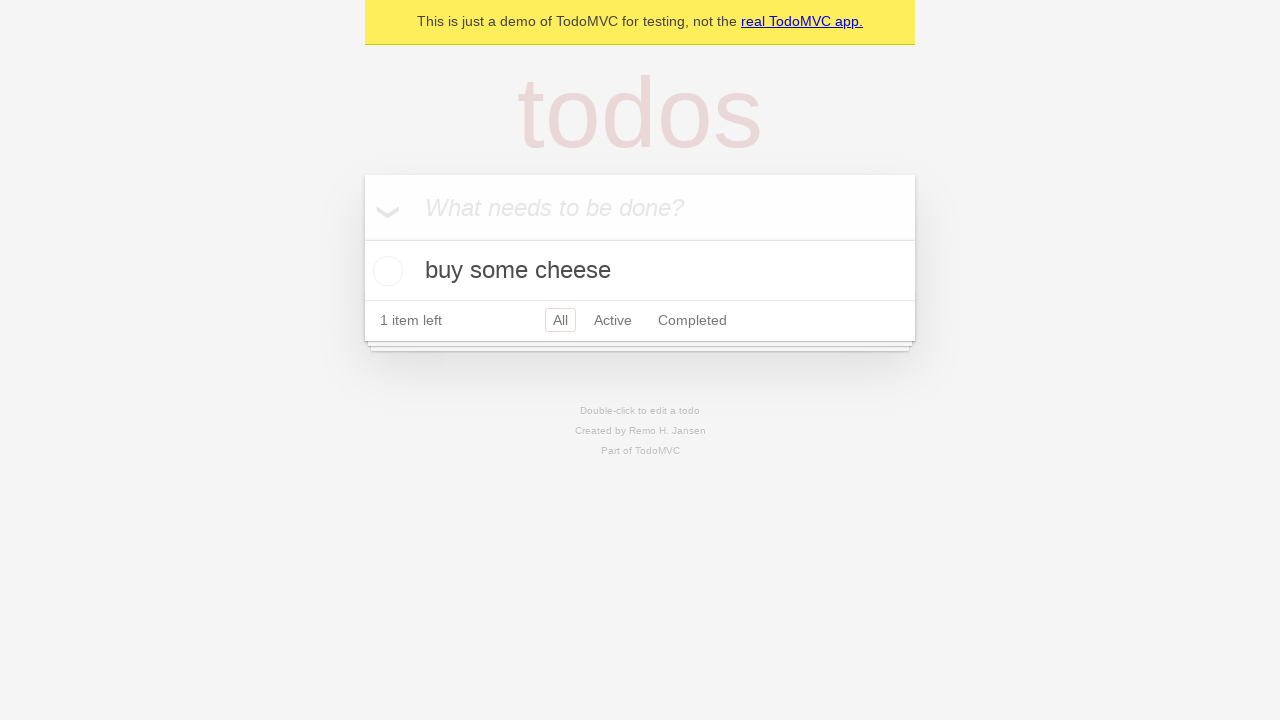

Filled todo input with 'feed the cat' on internal:attr=[placeholder="What needs to be done?"i]
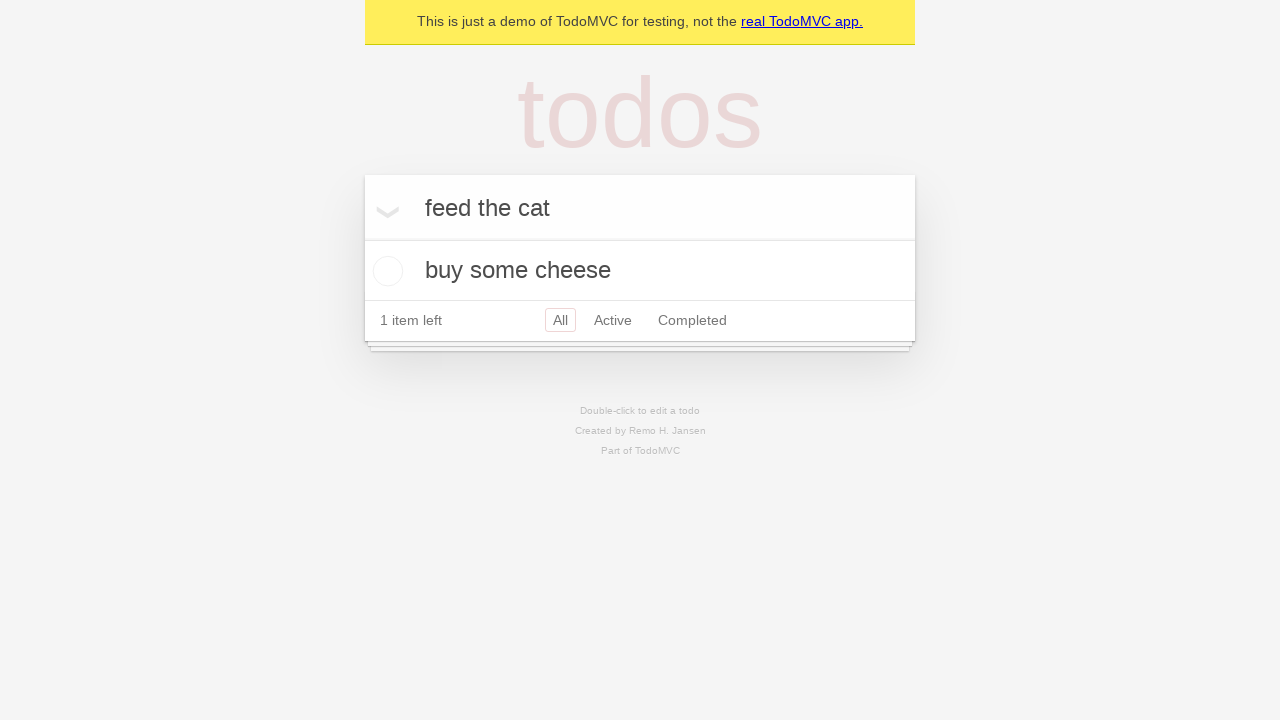

Pressed Enter to add second todo on internal:attr=[placeholder="What needs to be done?"i]
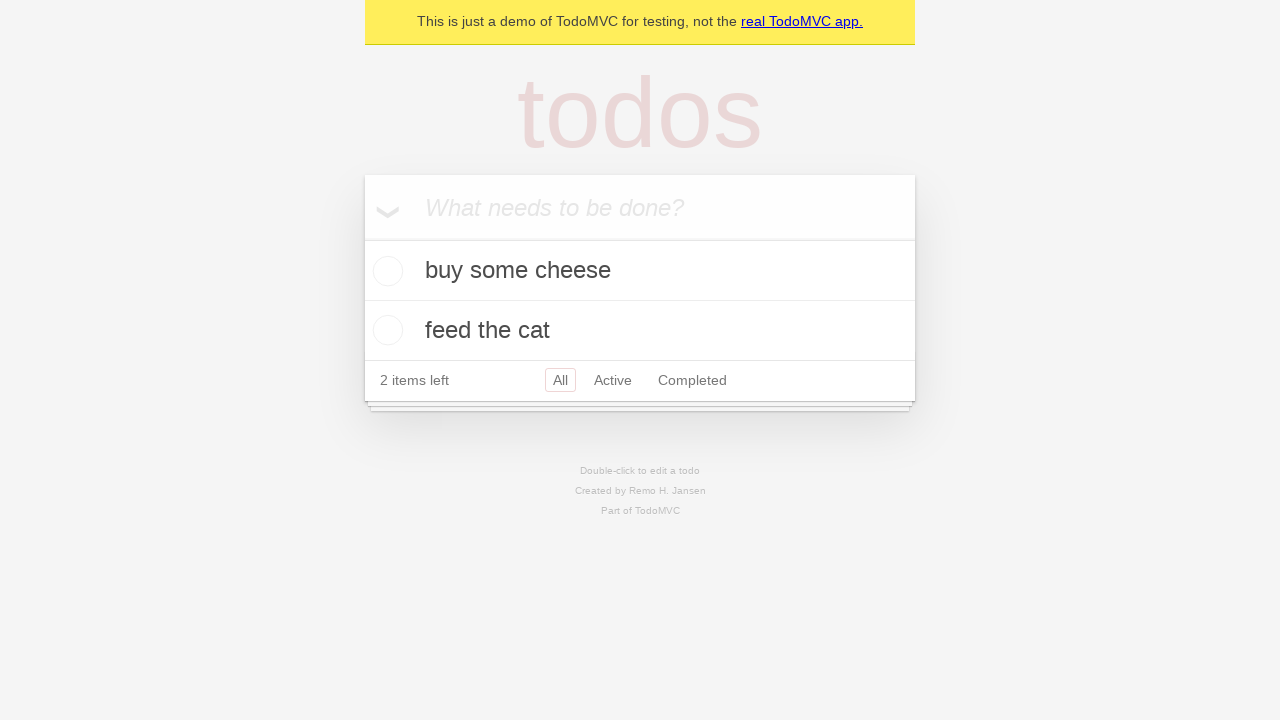

Filled todo input with 'book a doctors appointment' on internal:attr=[placeholder="What needs to be done?"i]
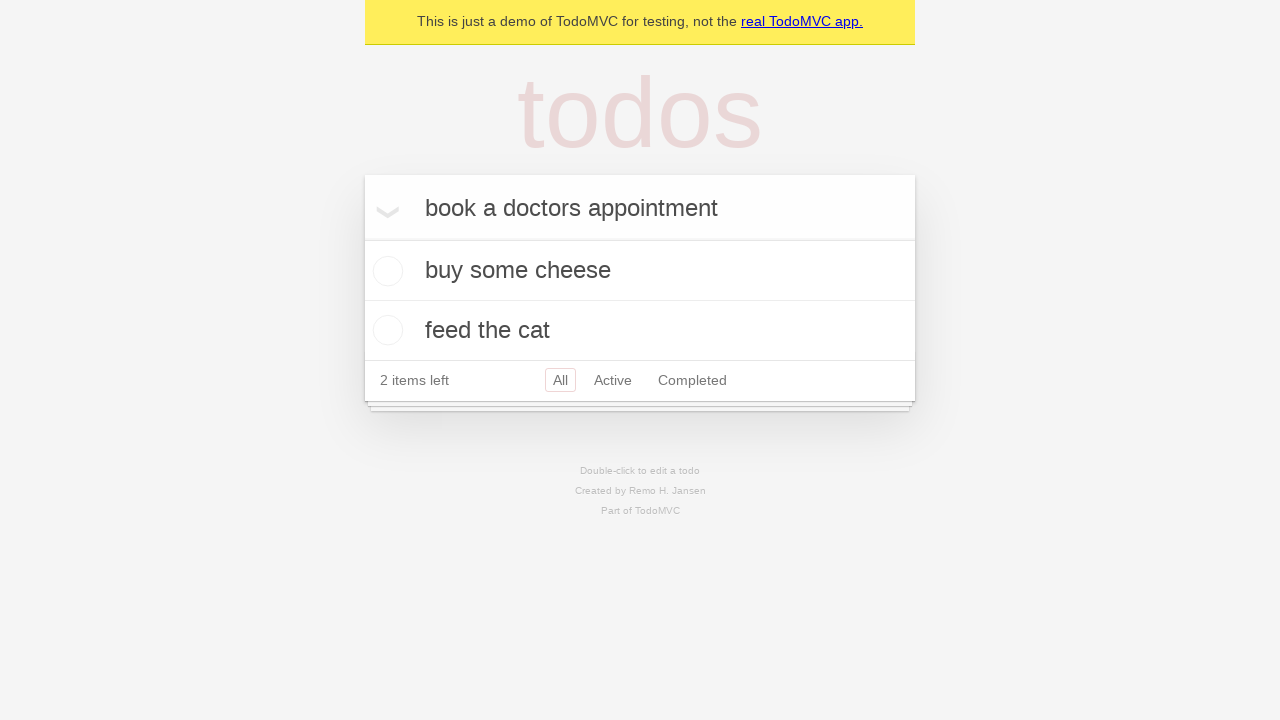

Pressed Enter to add third todo on internal:attr=[placeholder="What needs to be done?"i]
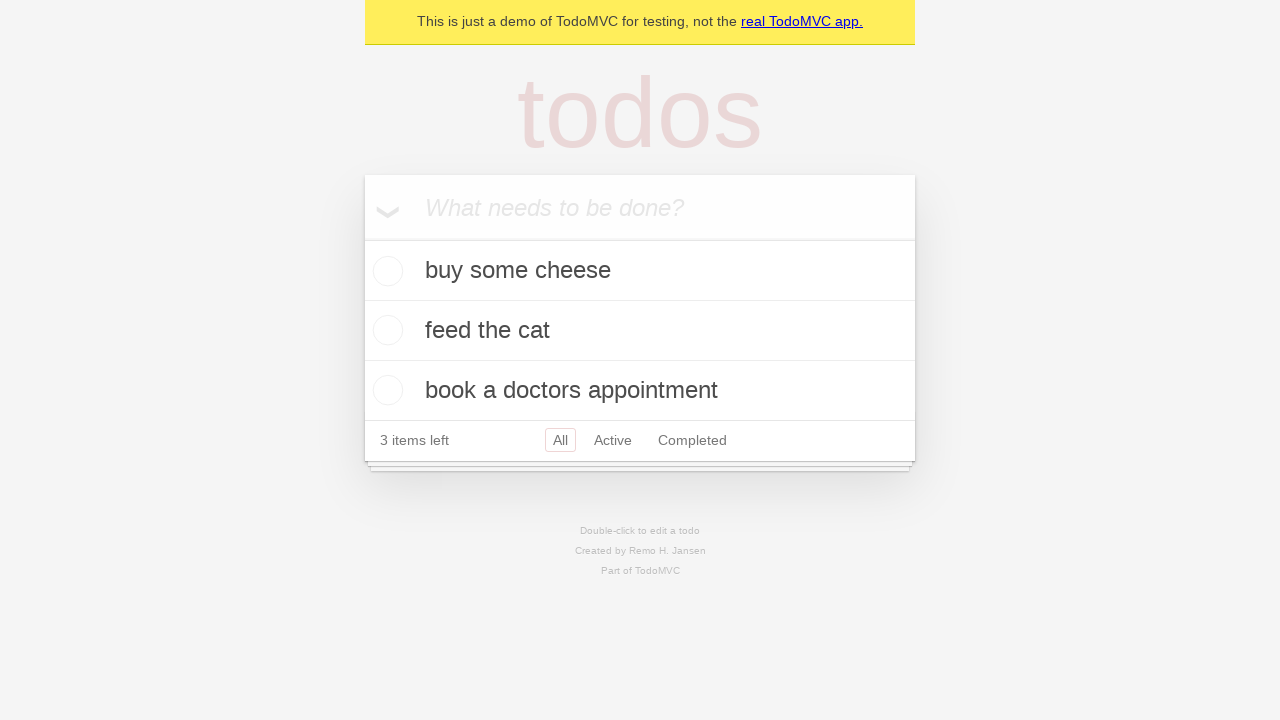

Checked the second todo item ('feed the cat') to mark it as completed at (385, 330) on internal:testid=[data-testid="todo-item"s] >> nth=1 >> internal:role=checkbox
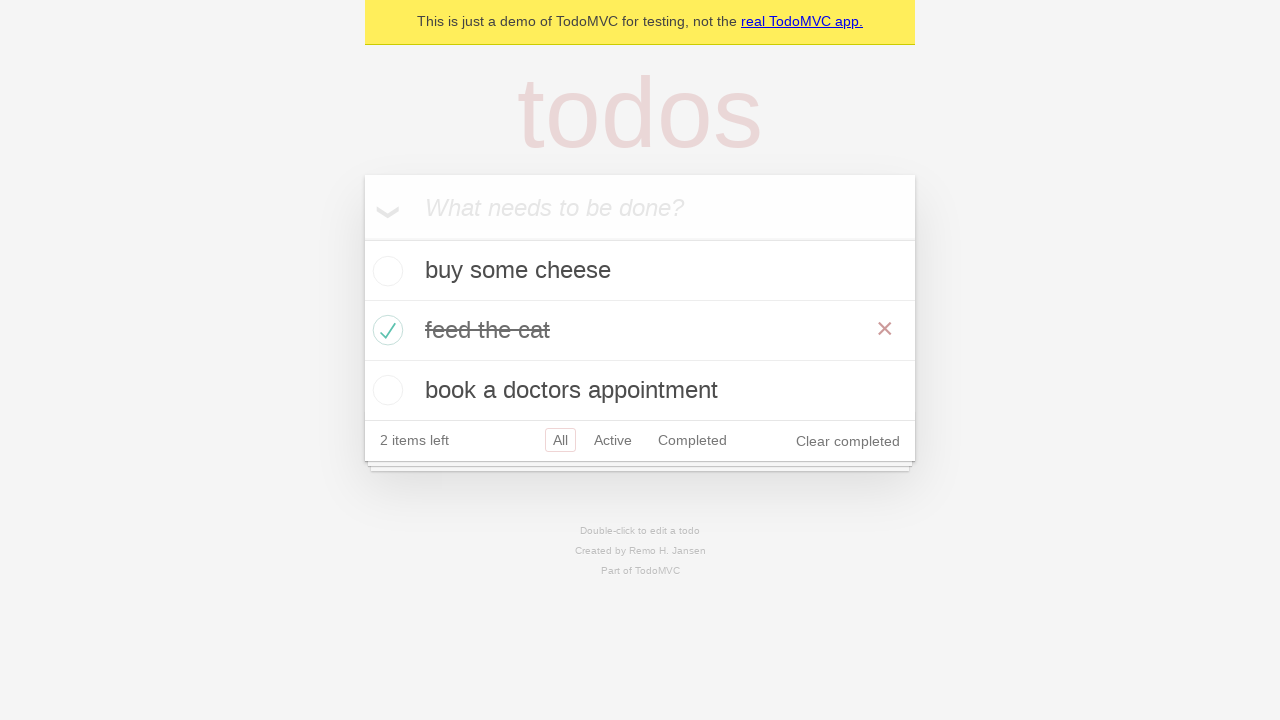

Clicked Active filter to display only non-completed items at (613, 440) on internal:role=link[name="Active"i]
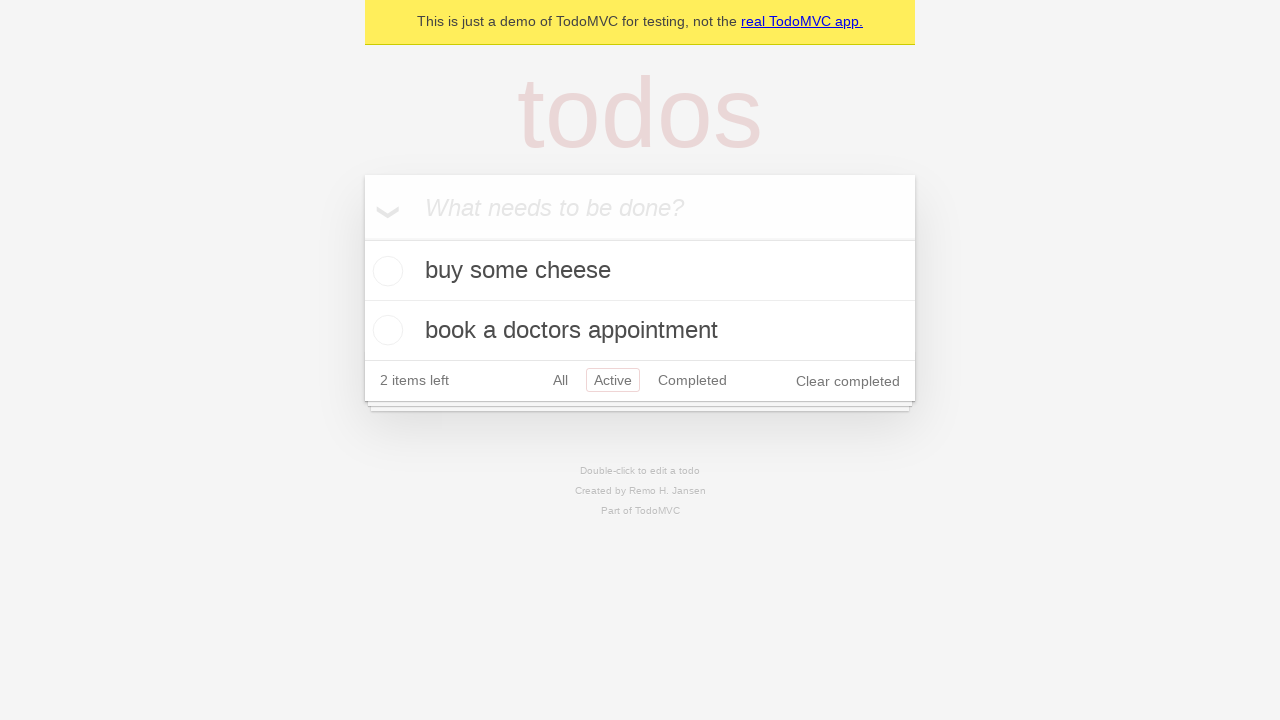

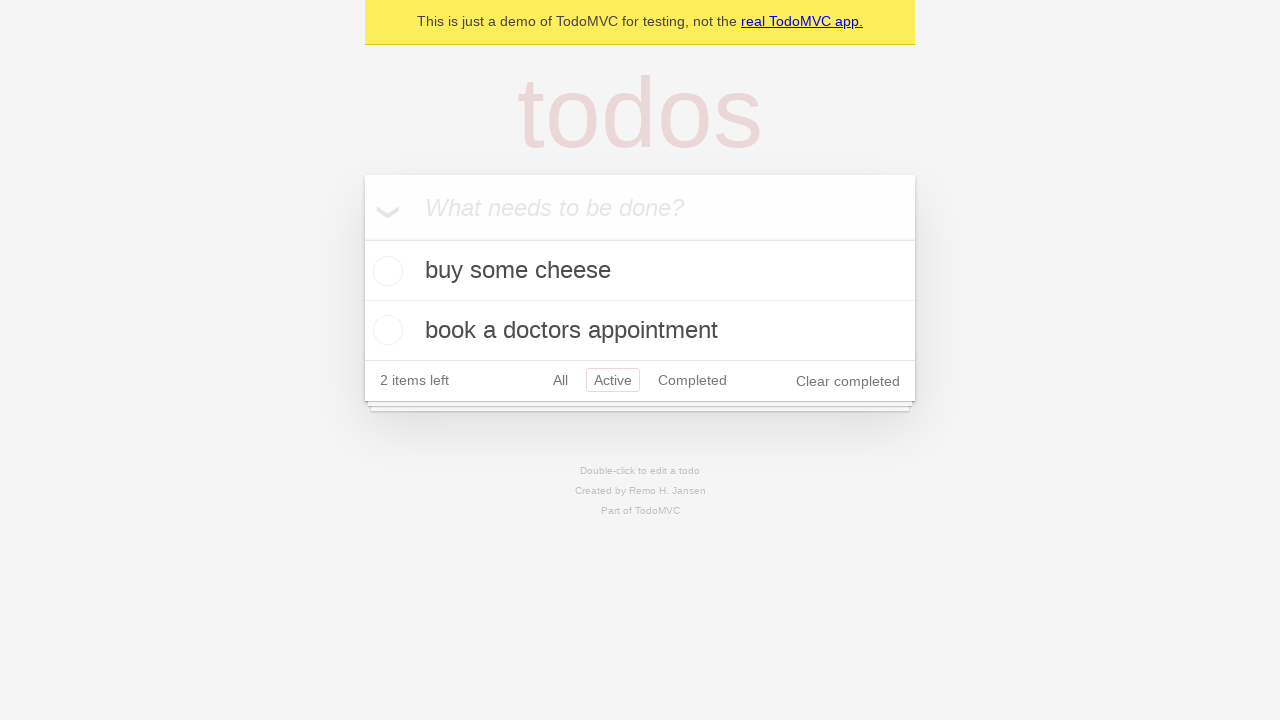